Tests registration form by filling required fields and submitting the form to verify successful registration

Starting URL: http://suninjuly.github.io/registration1.html

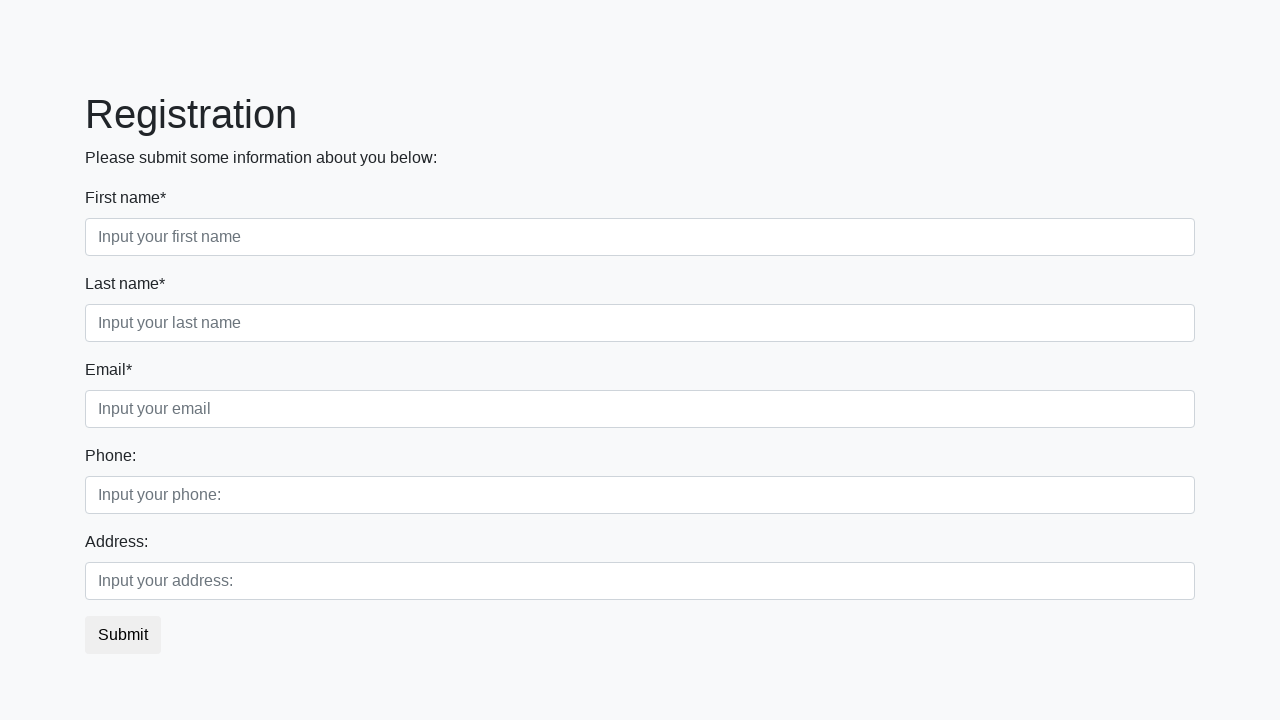

Filled first name field with 'John' on .first_block > div input.first
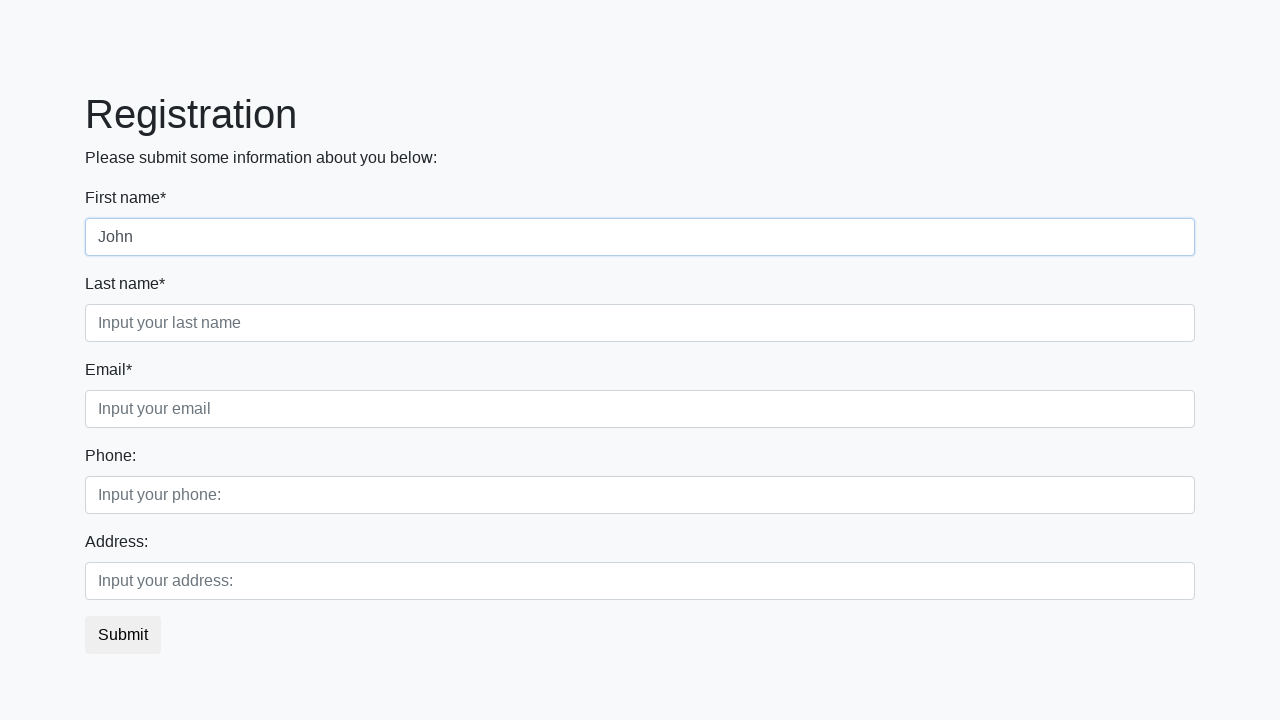

Filled last name field with 'Smith' on .first_block > div input.second
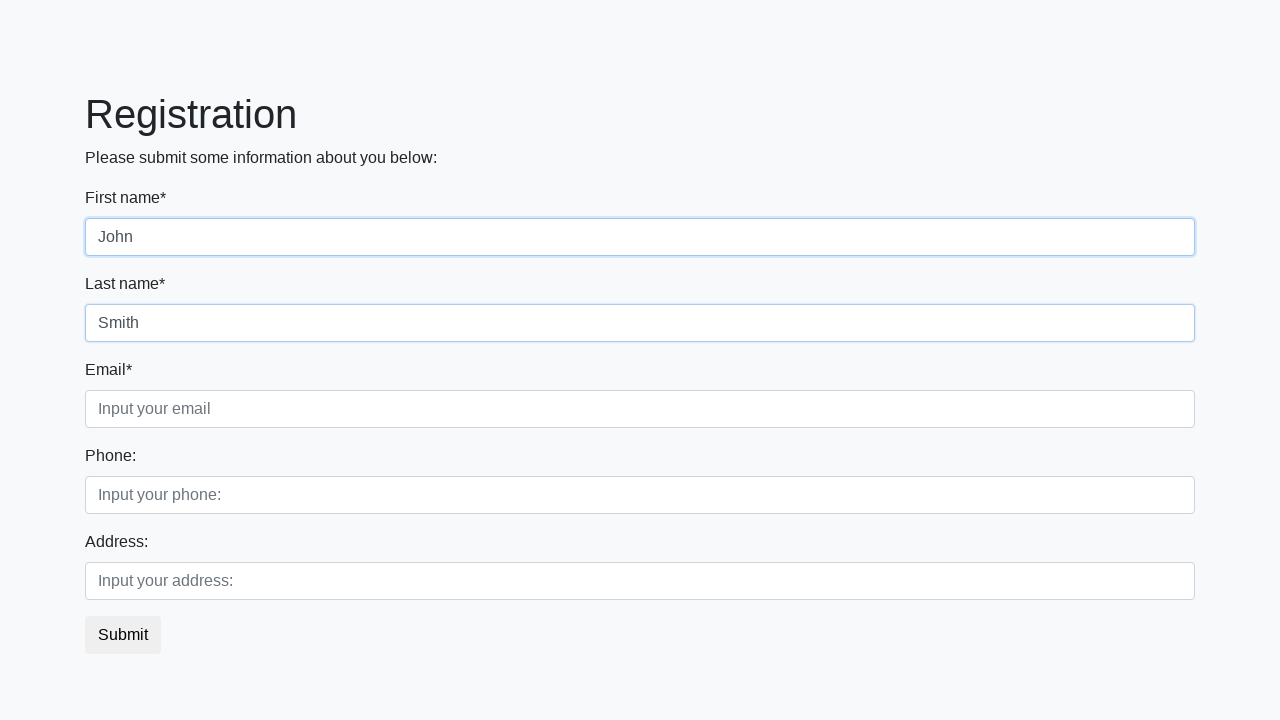

Filled email field with 'john.smith@example.com' on .first_block > div input.third
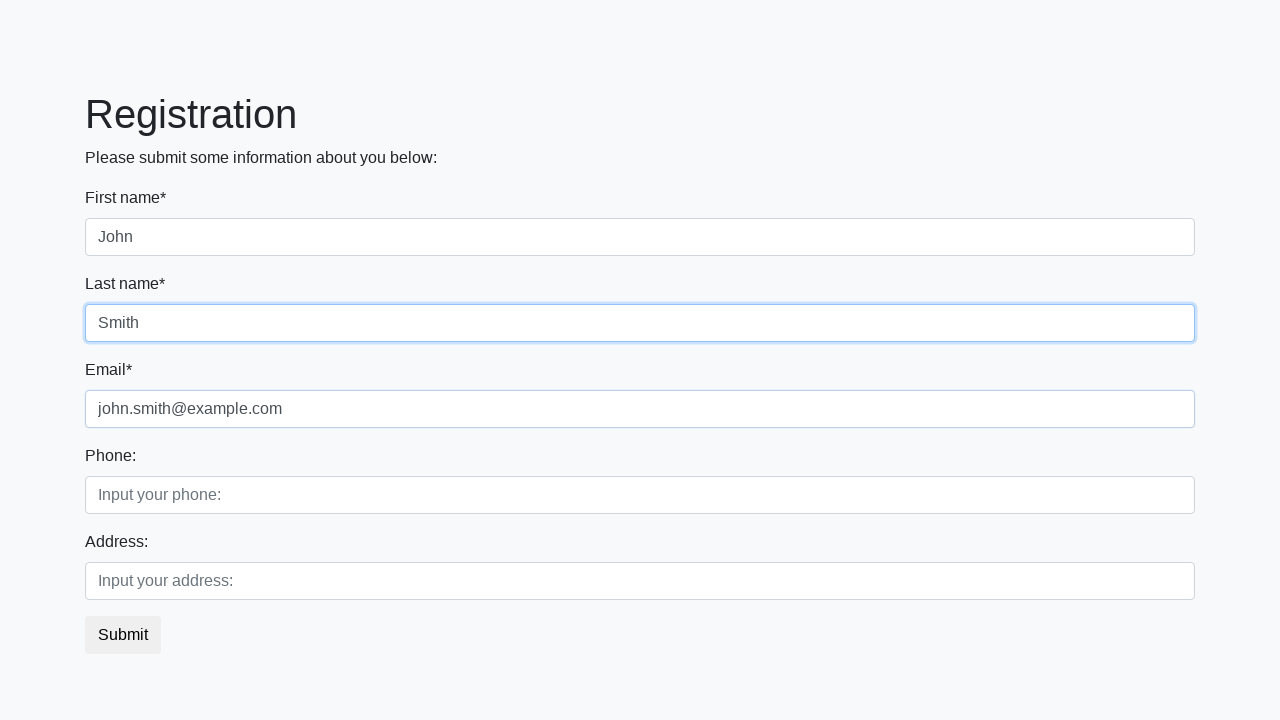

Clicked submit button to register at (123, 635) on button.btn
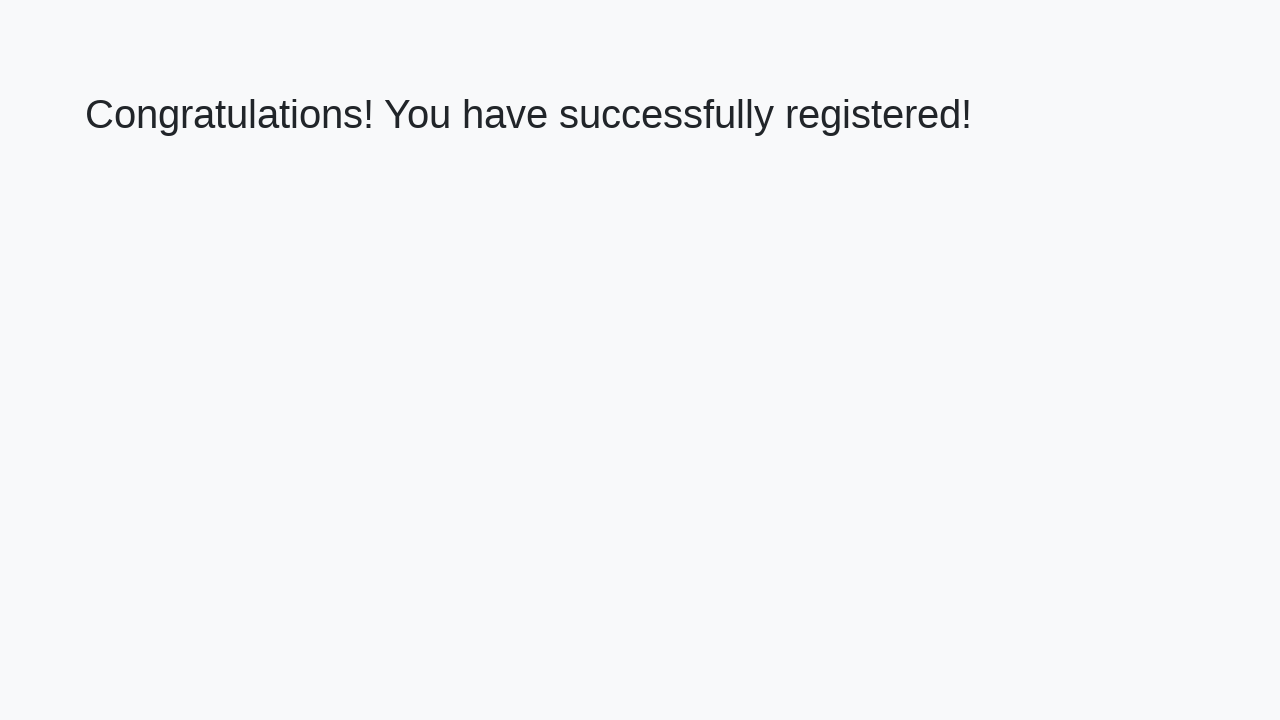

Success message element loaded
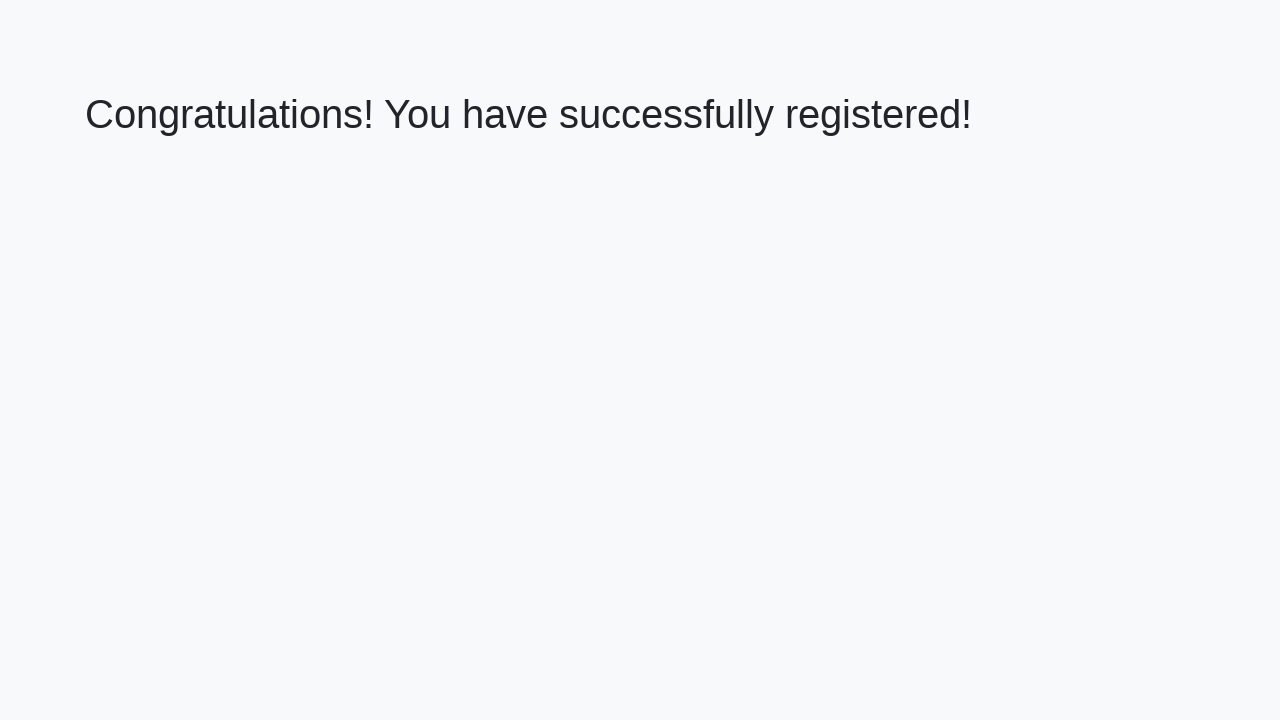

Verified success message: 'Congratulations! You have successfully registered!'
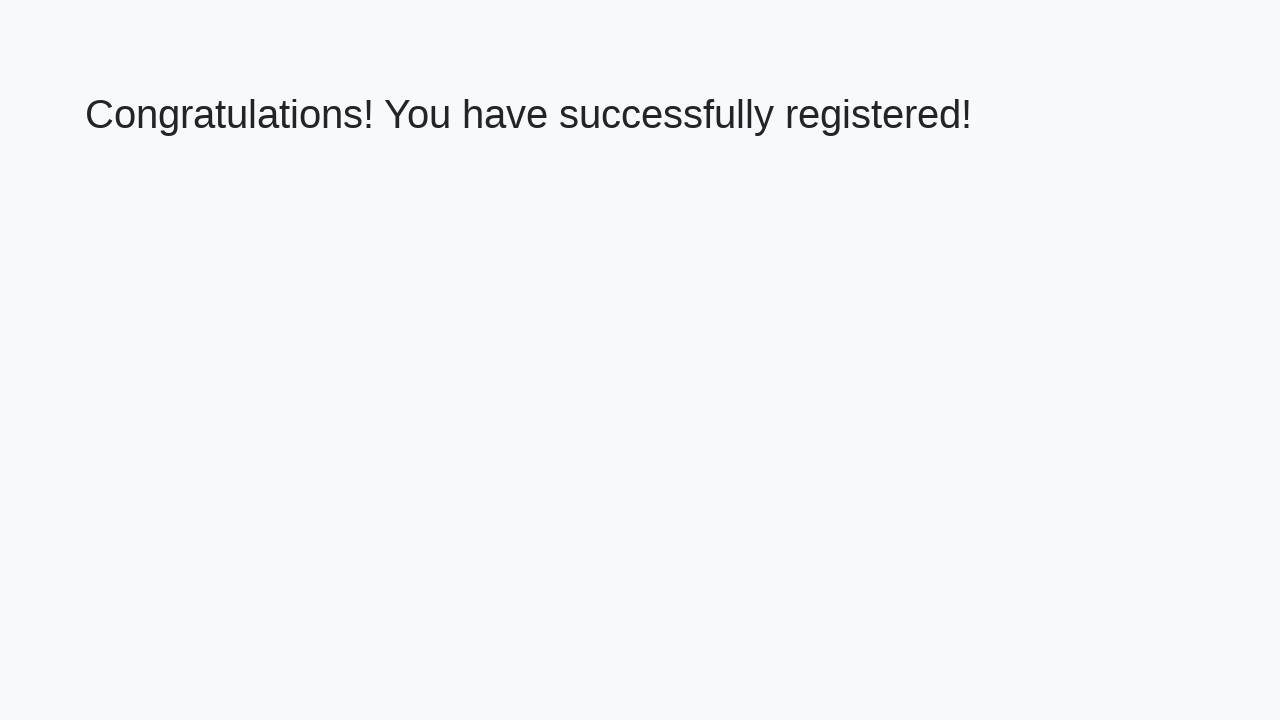

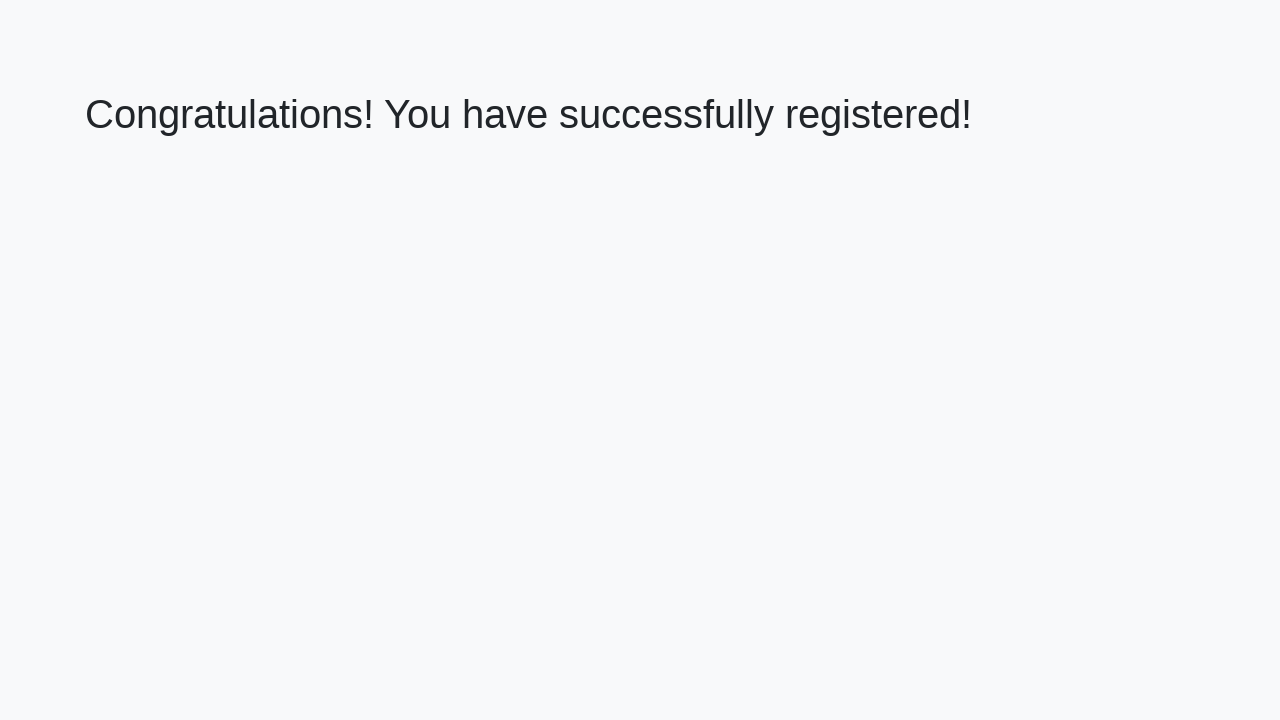